Tests button click functionality by navigating to a practice page and clicking a primary button using move and click actions

Starting URL: https://www.tutorialspoint.com/selenium/practice/buttons.php

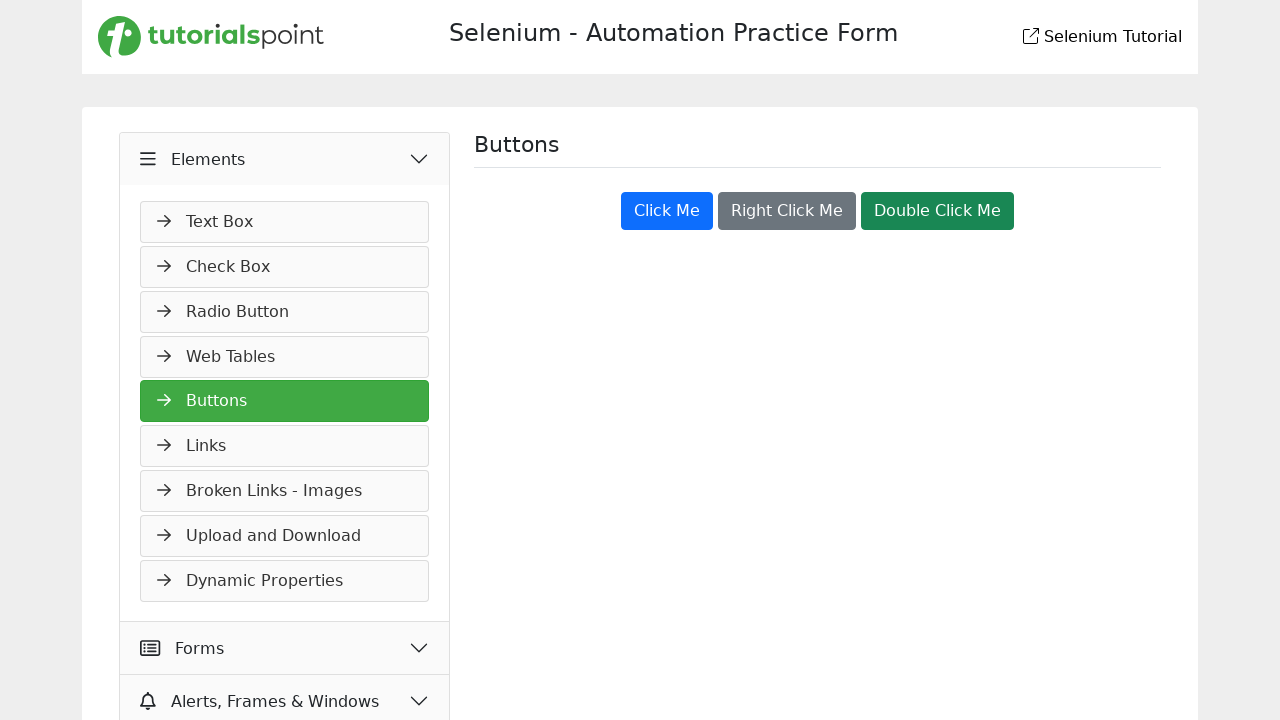

Navigated to the buttons practice page
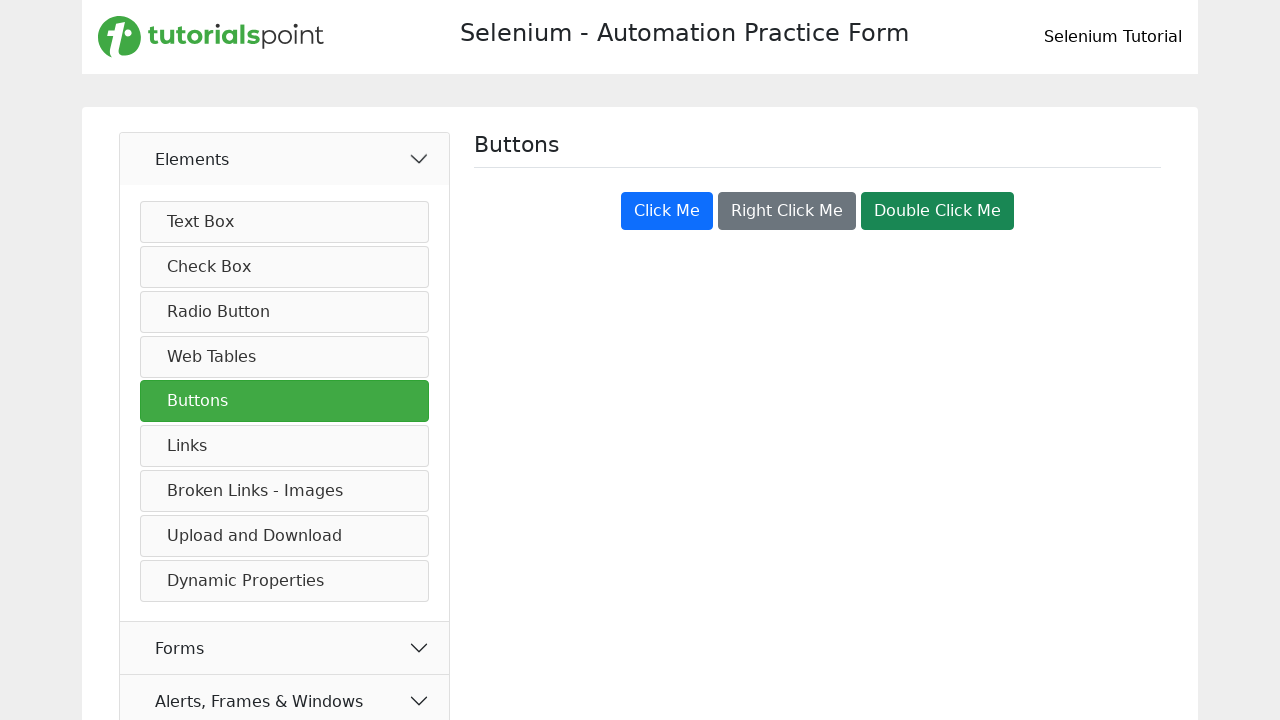

Located the primary button element
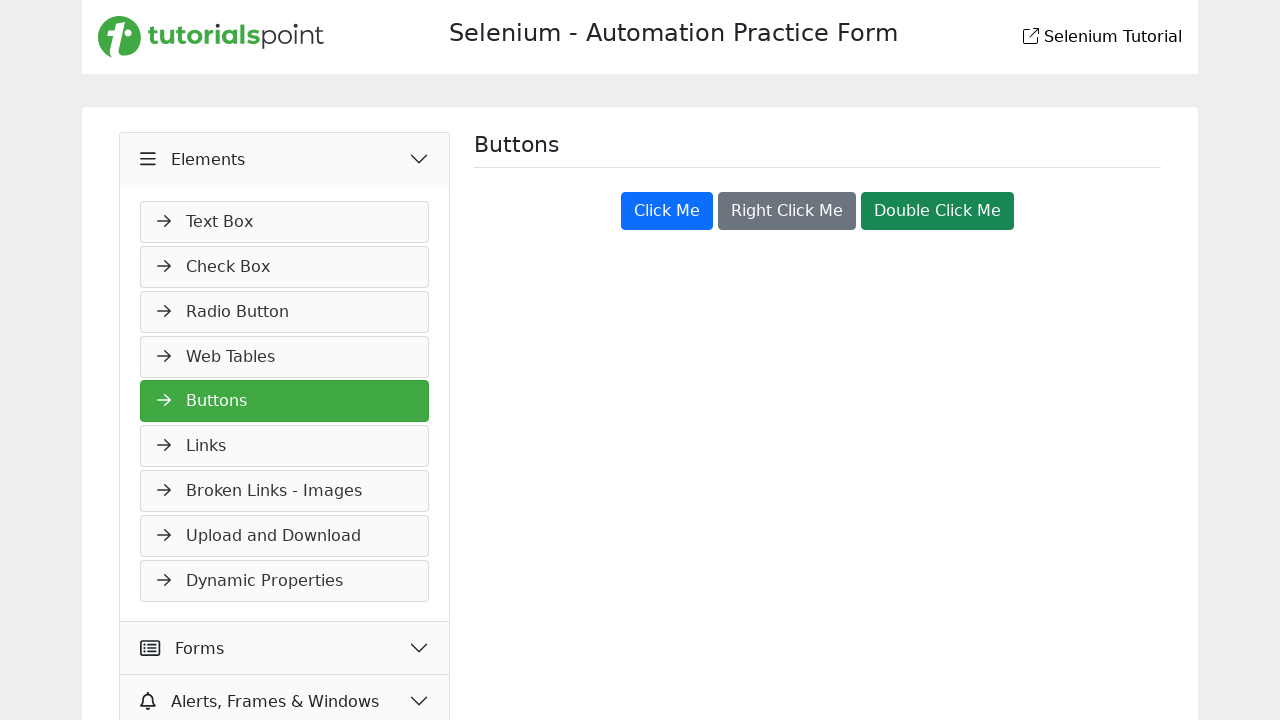

Hovered over the primary button at (667, 211) on xpath=//button[@class='btn btn-primary']
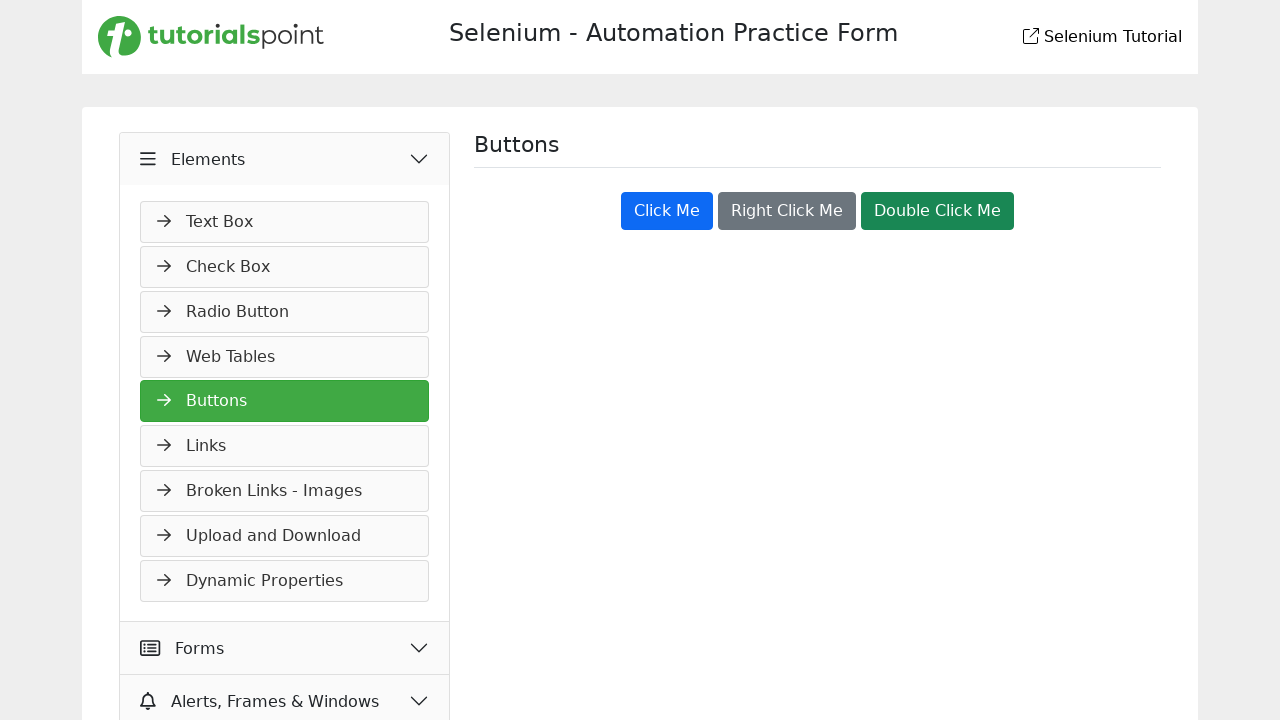

Clicked the primary button at (667, 211) on xpath=//button[@class='btn btn-primary']
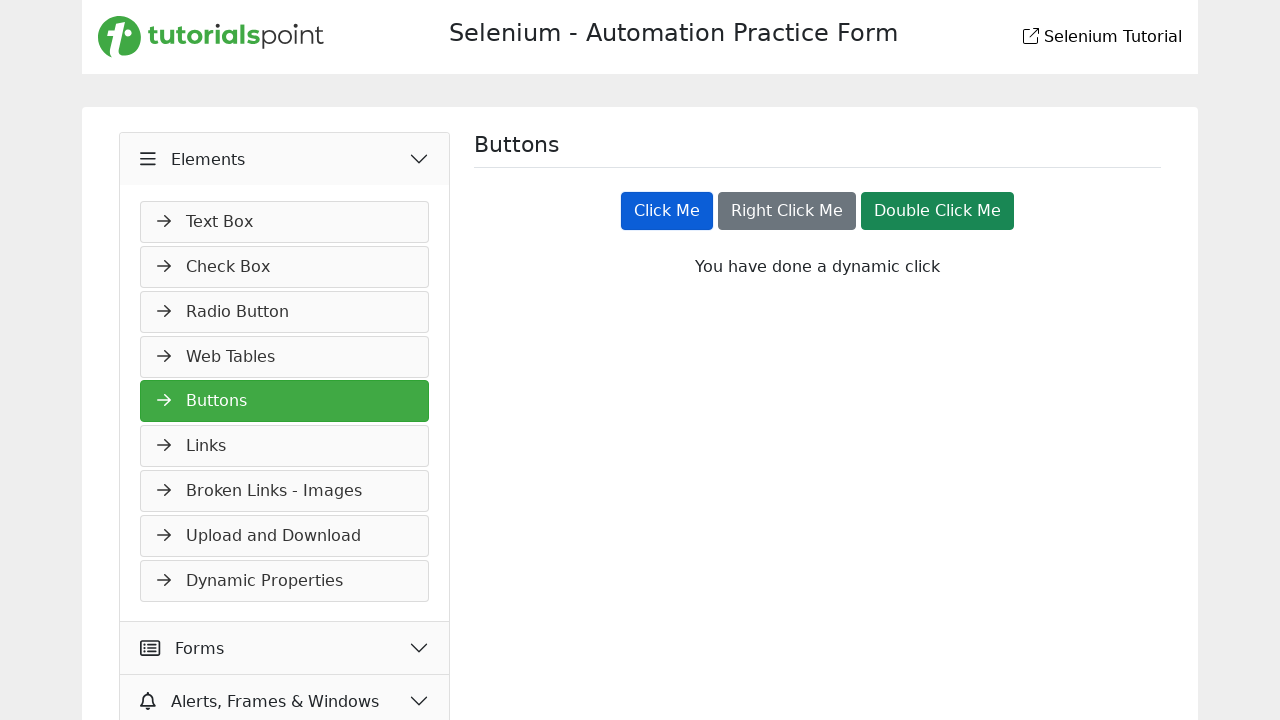

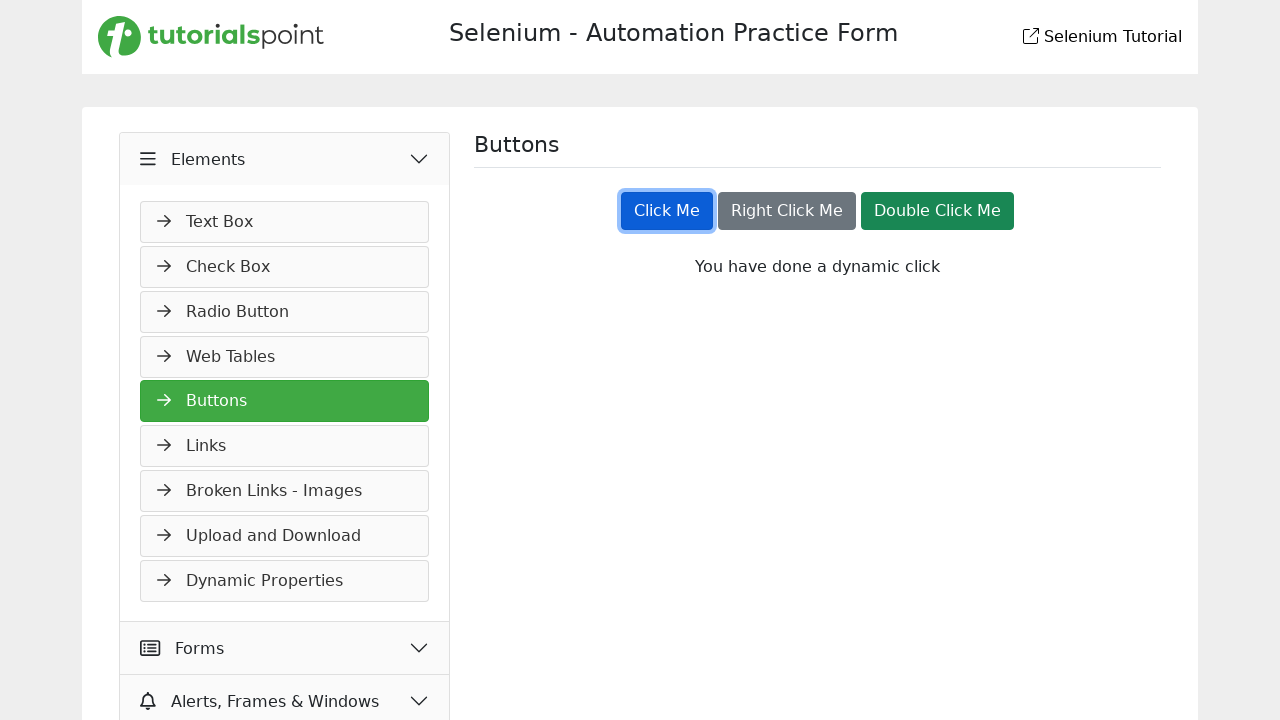